Solves a math problem by reading two numbers, calculating their sum, and selecting the result from a dropdown menu

Starting URL: https://suninjuly.github.io/selects2.html

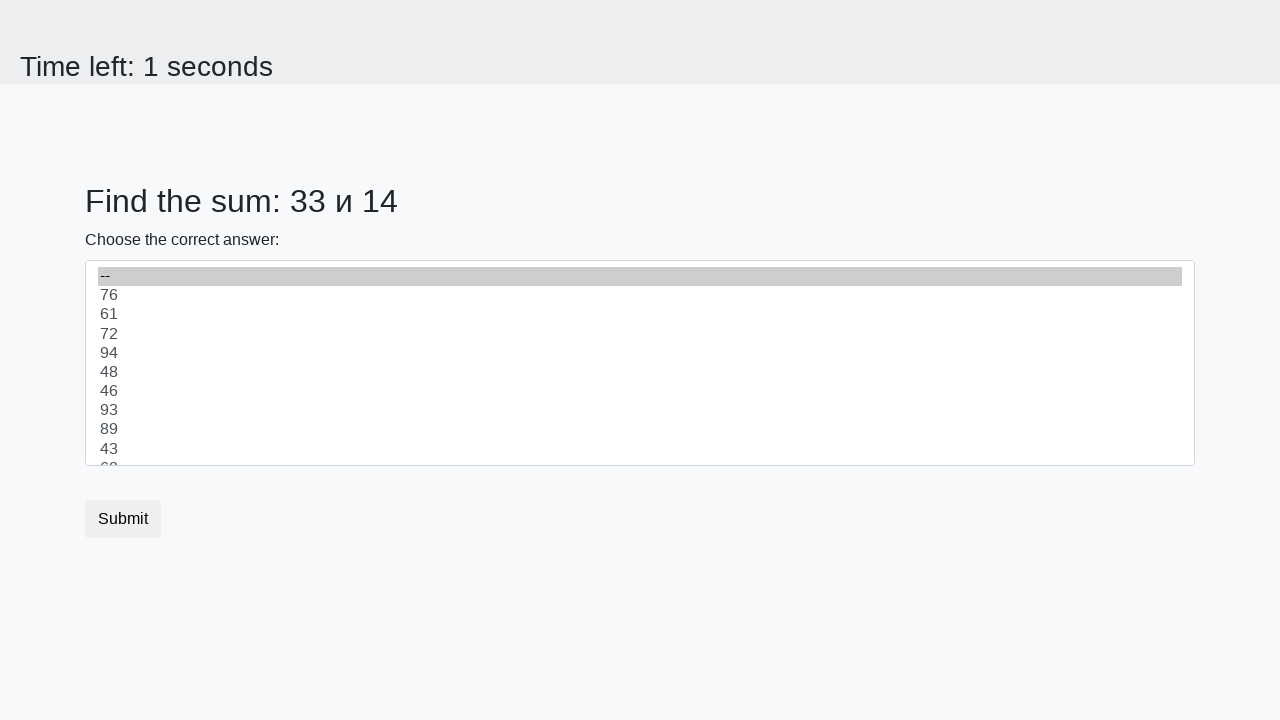

Read first number from #num1 element
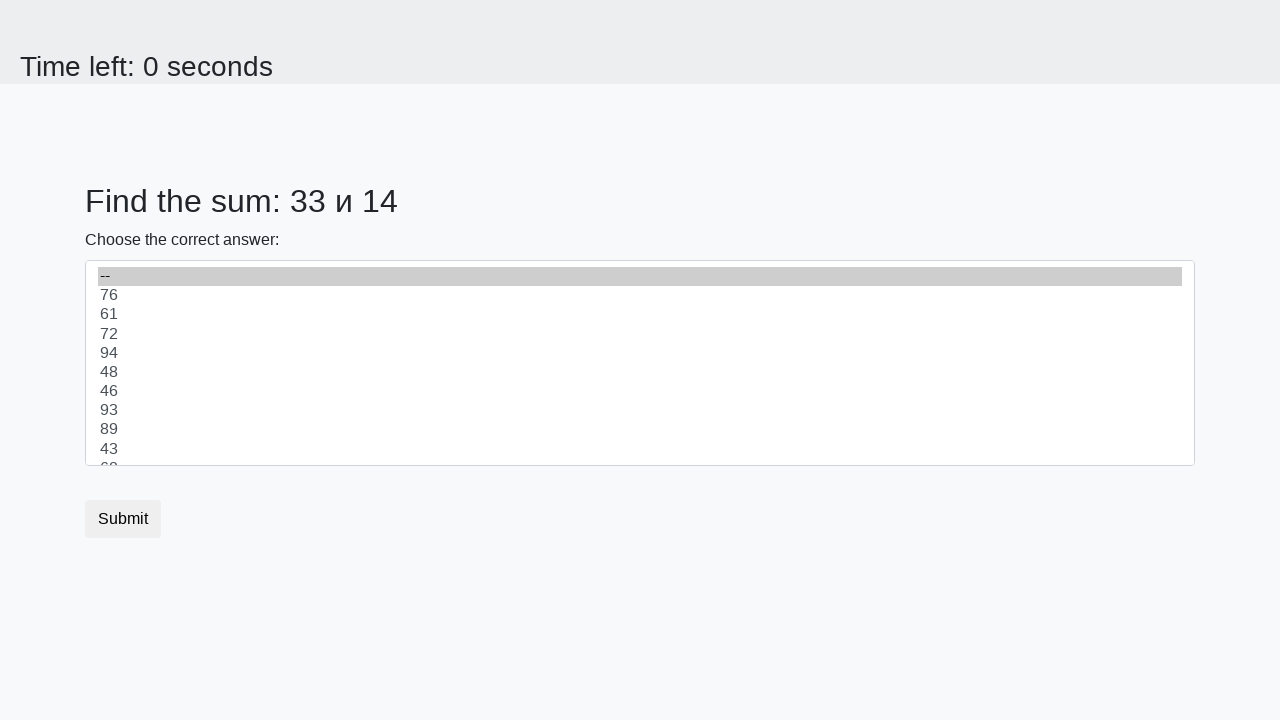

Read second number from #num2 element
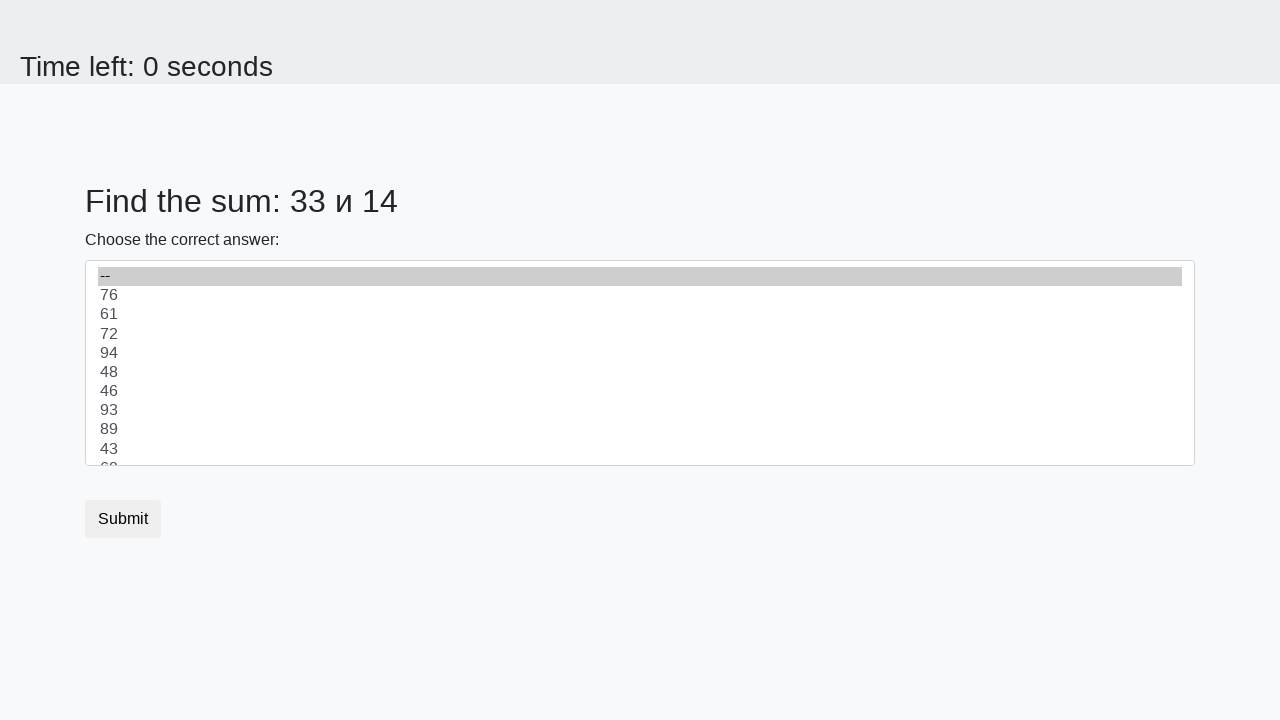

Calculated sum: 33 + 14 = 47
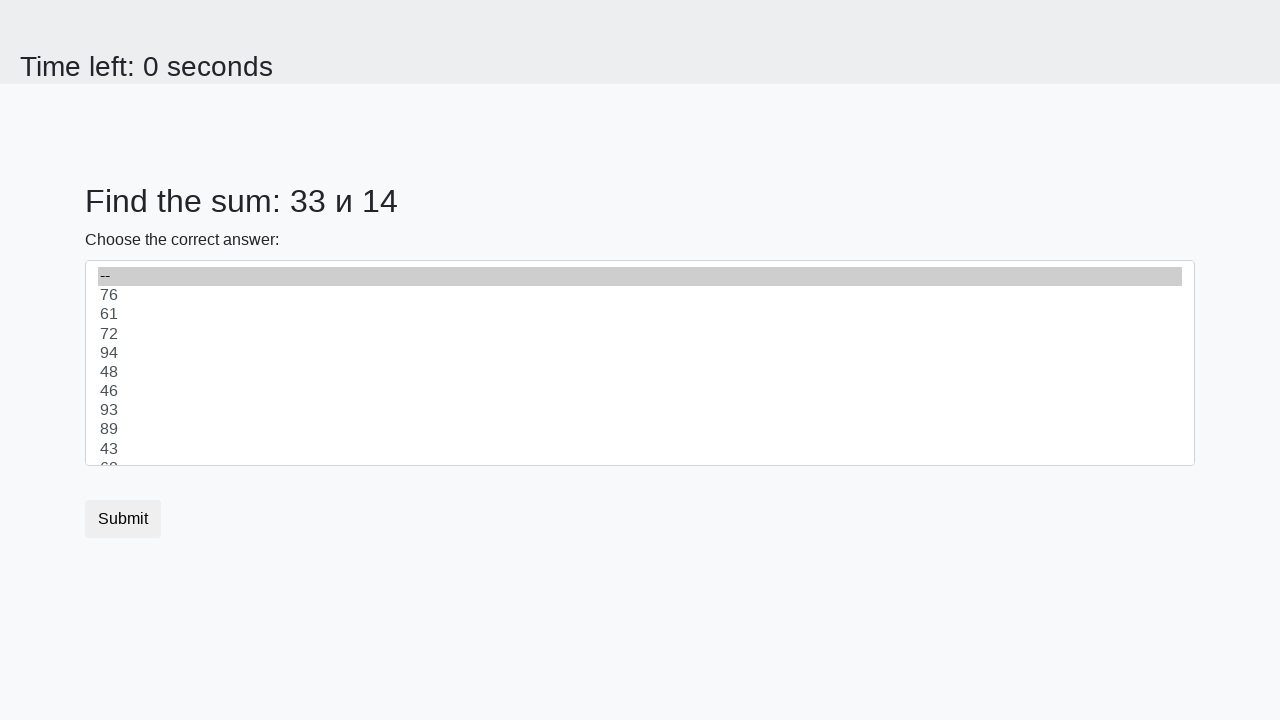

Selected '47' from dropdown menu on #dropdown
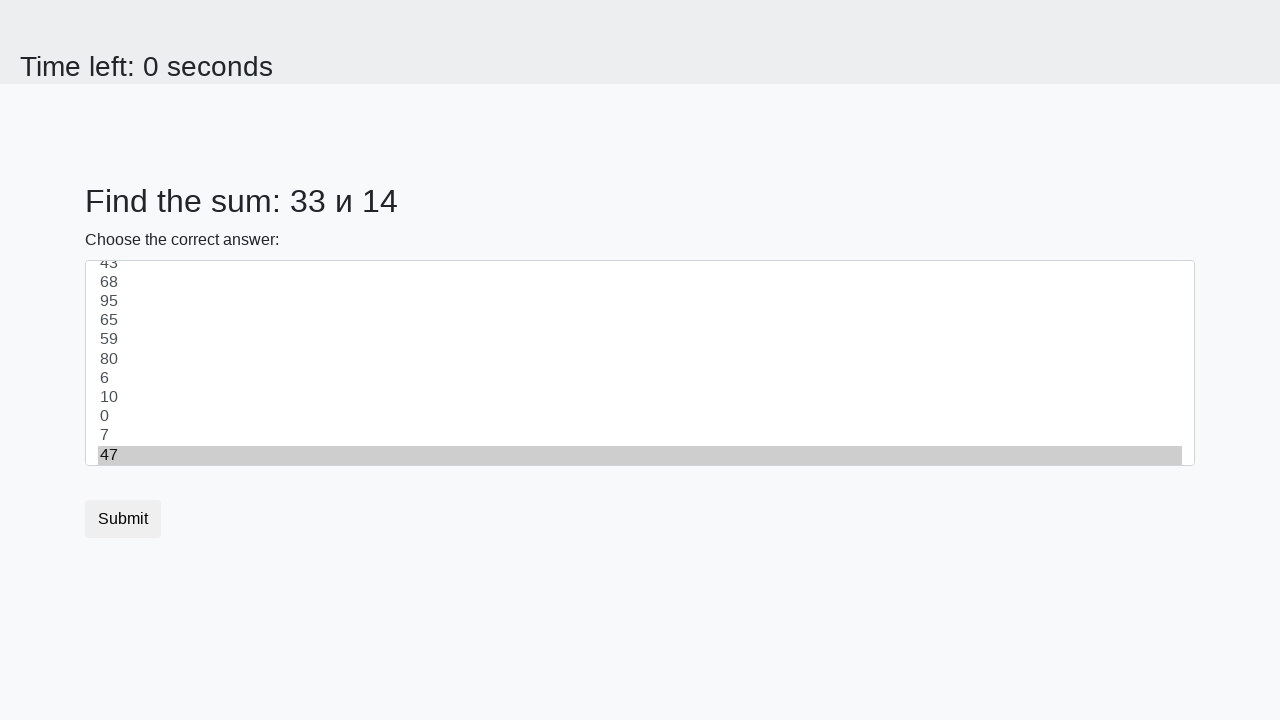

Clicked submit button at (123, 519) on button.btn
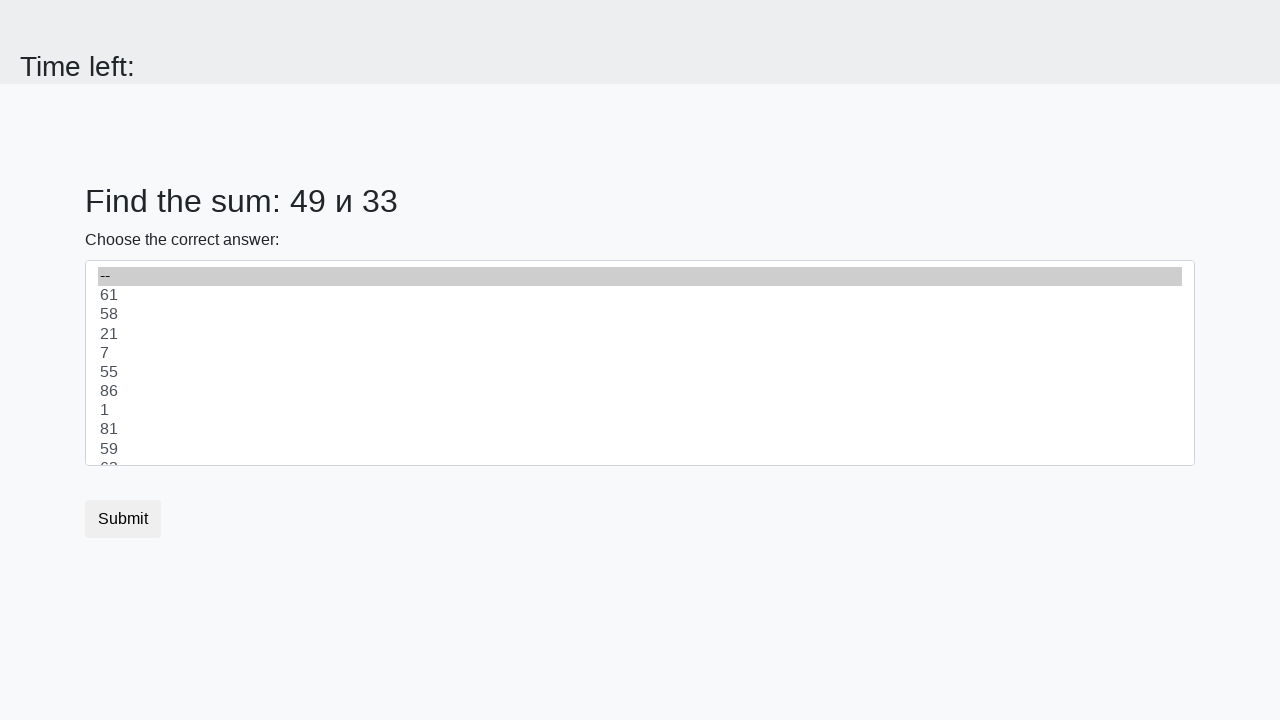

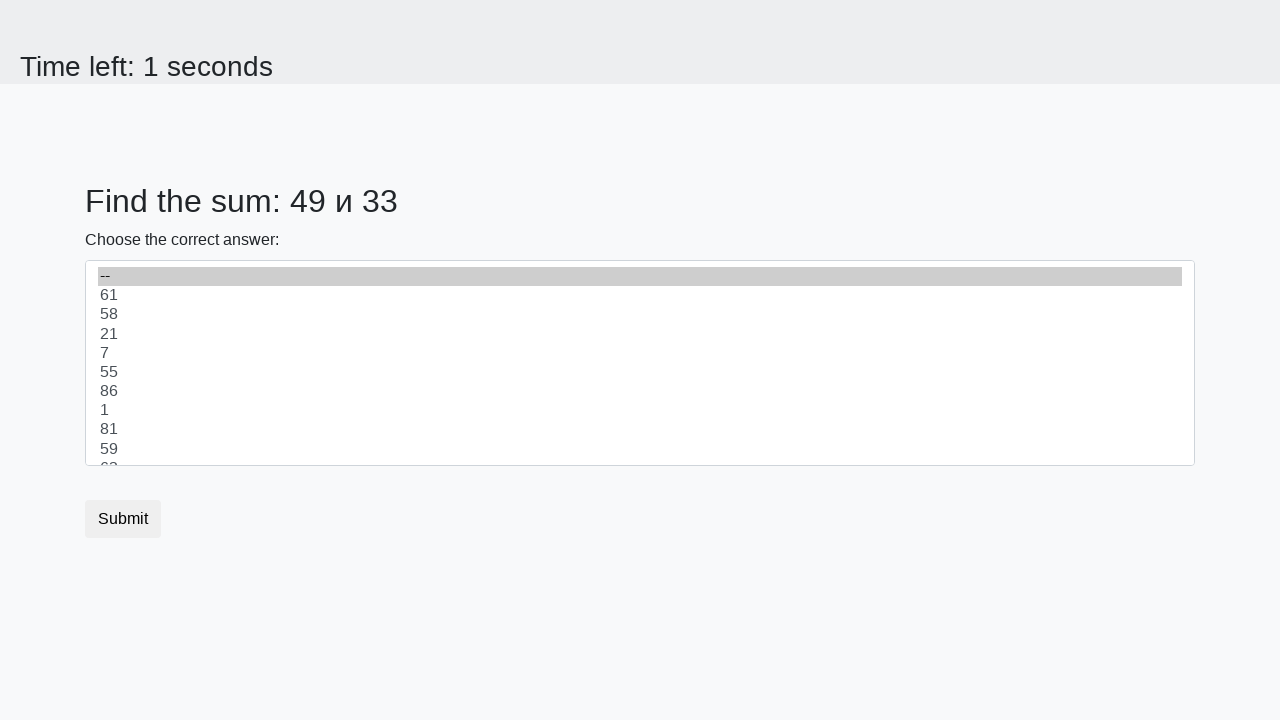